Adds an "HTML5" todo item to the sample todo app and verifies it was added successfully

Starting URL: https://lambdatest.github.io/sample-todo-app/

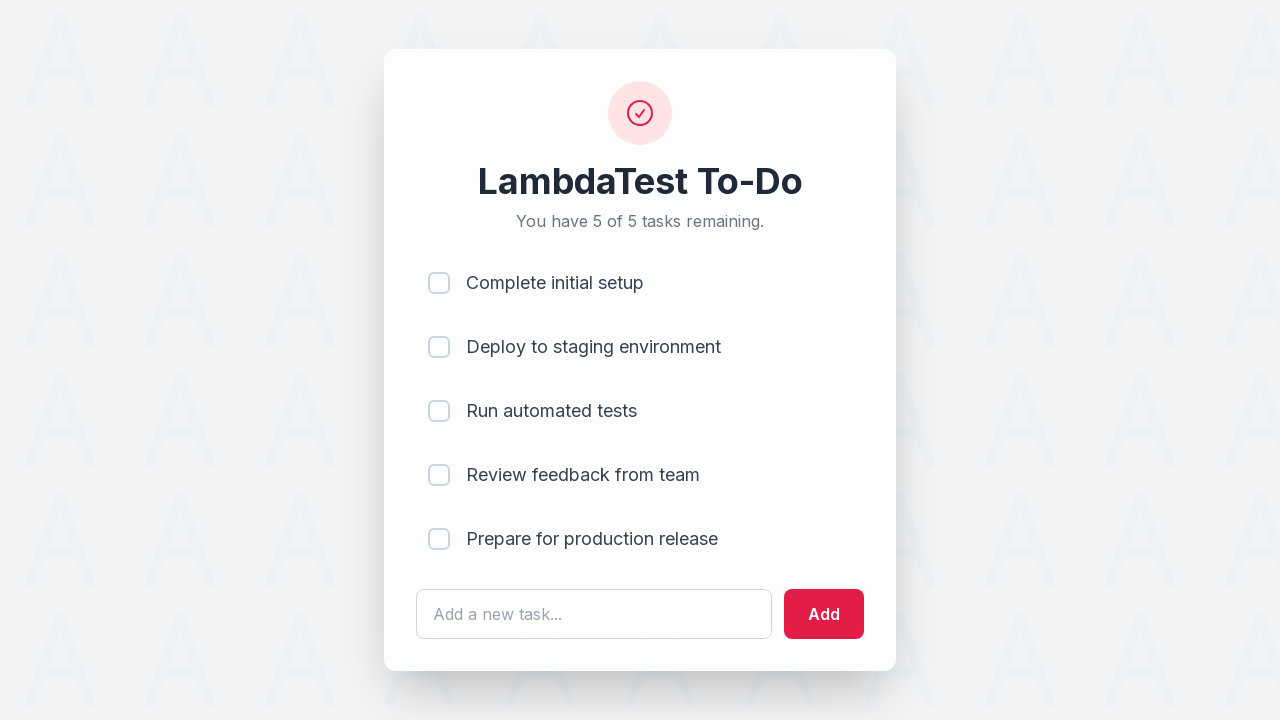

Filled todo input field with ' HTML5' on #sampletodotext
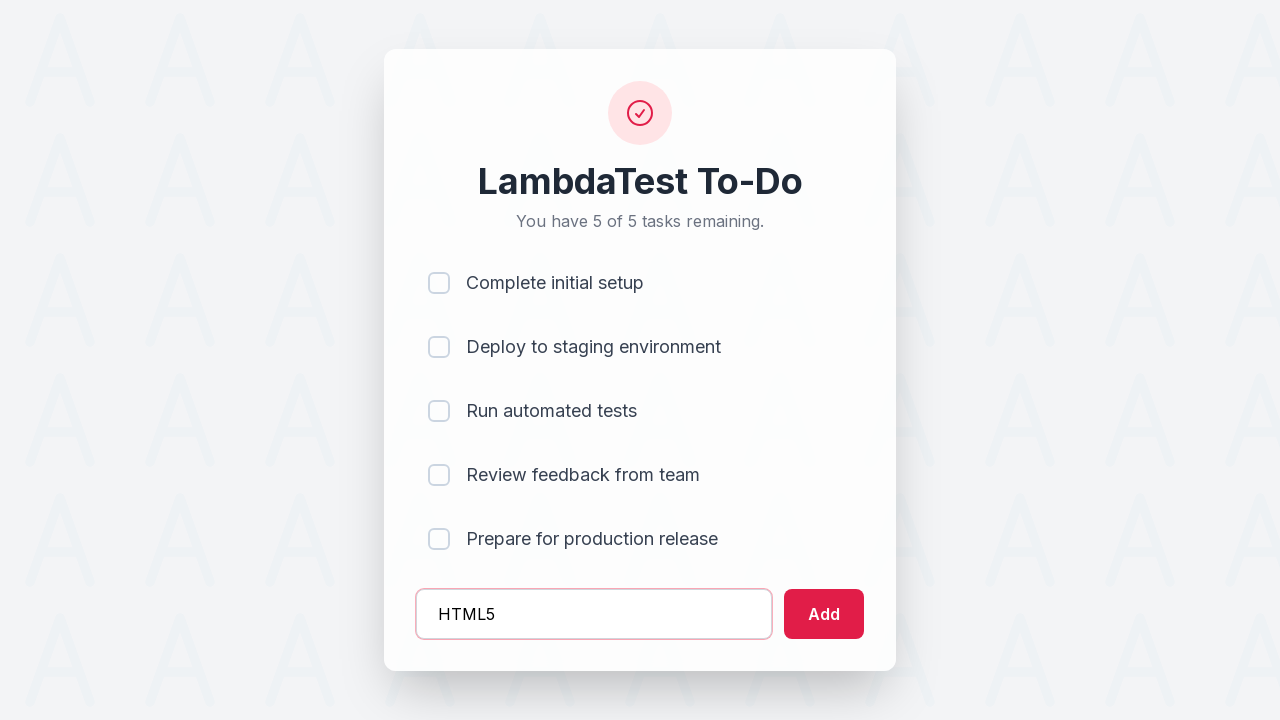

Pressed Enter to add HTML5 todo item on #sampletodotext
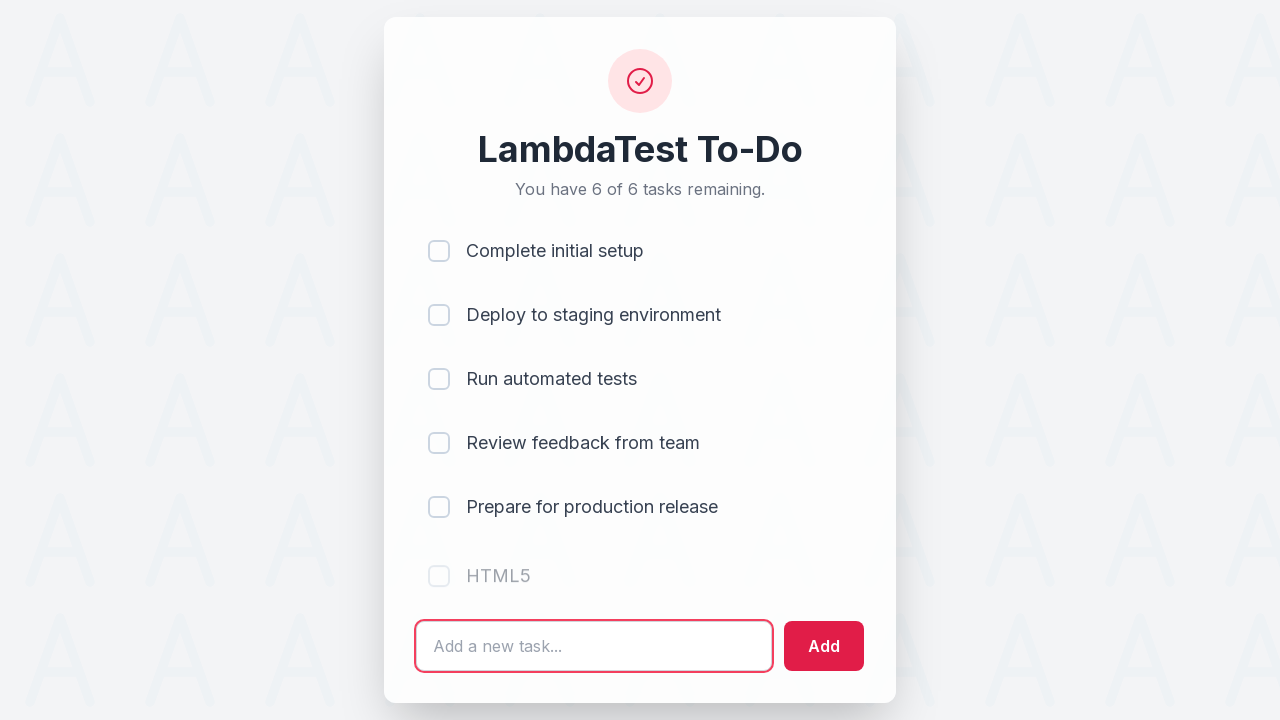

Verified HTML5 todo item was added successfully to the list
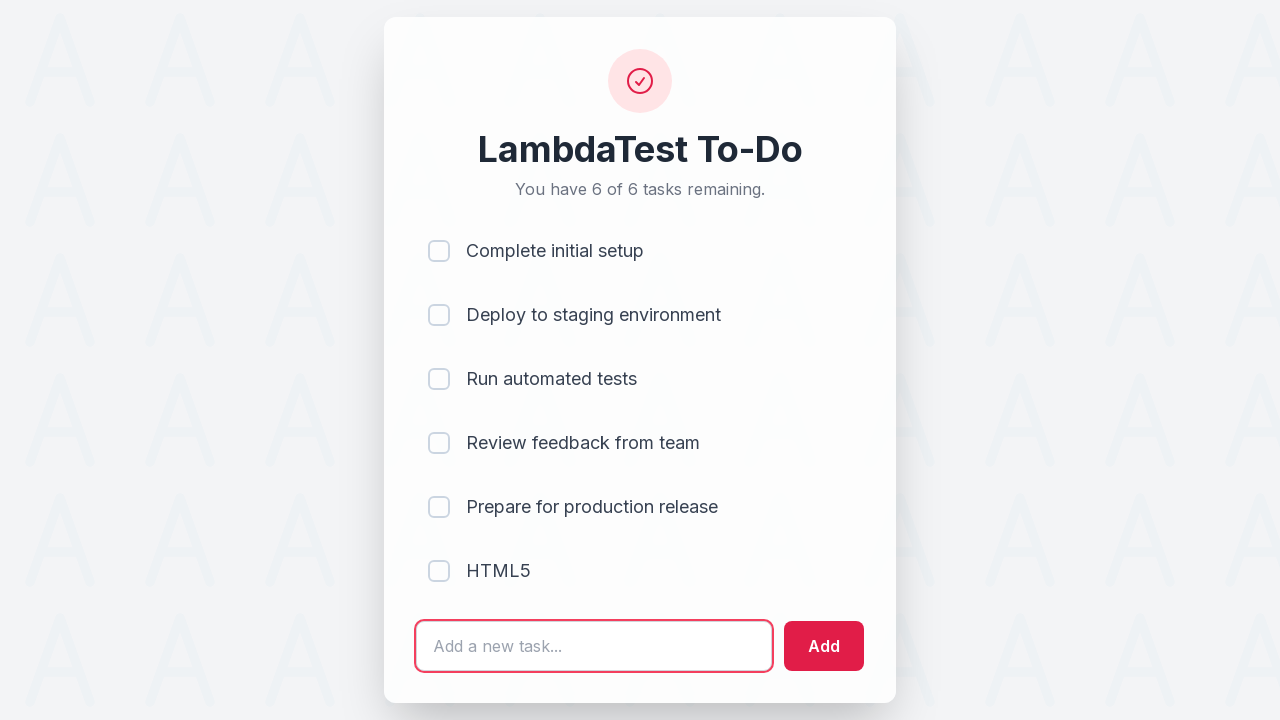

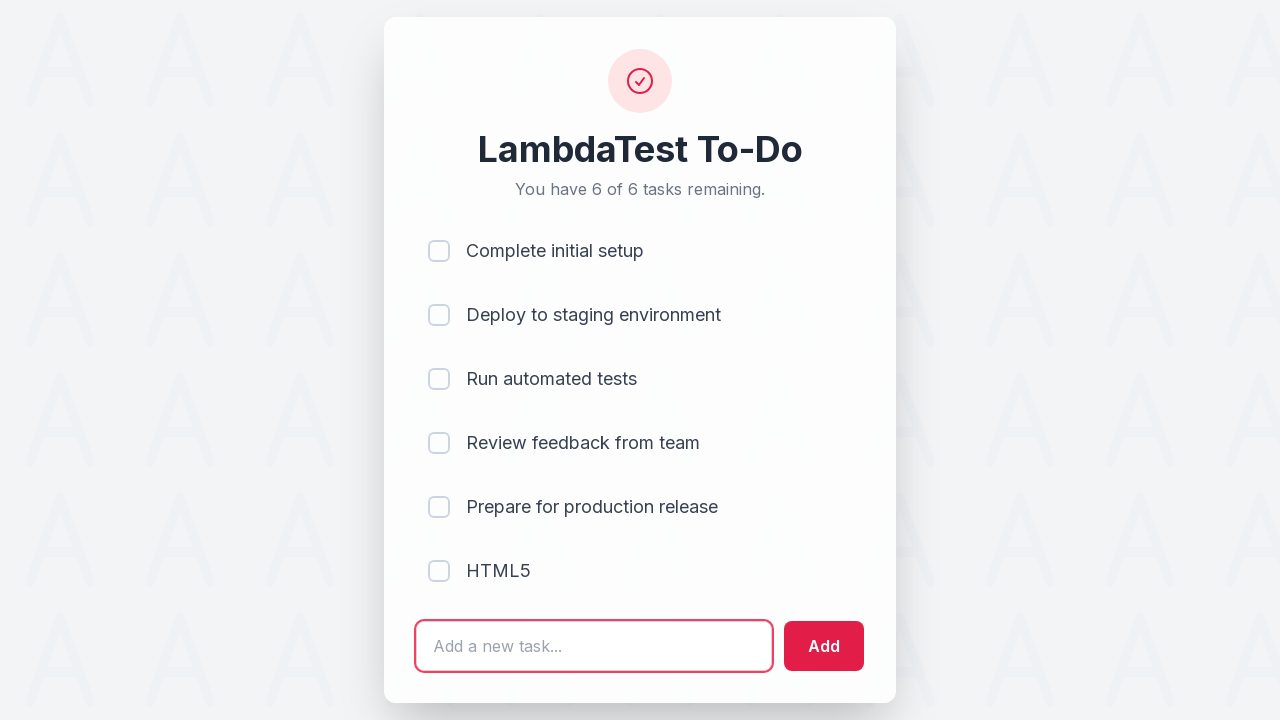